Tests a text box form by filling in username, email, current address, and permanent address fields, then submitting the form

Starting URL: https://demoqa.com/text-box

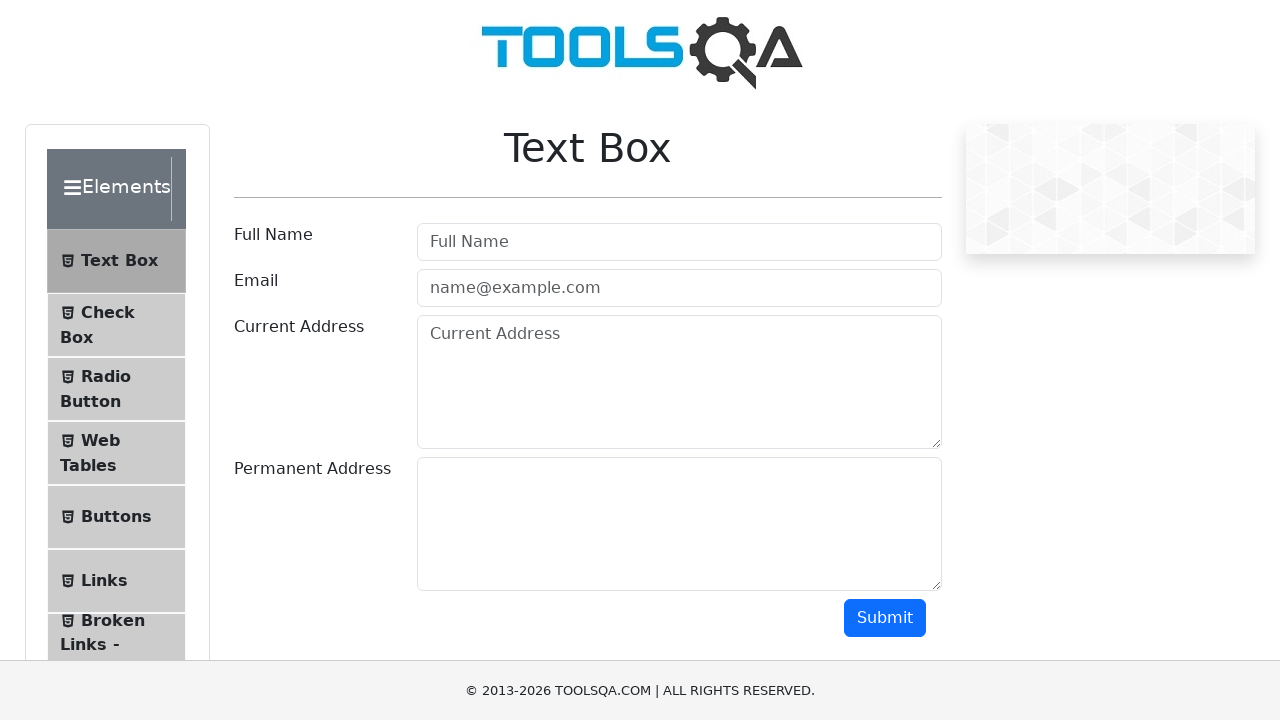

Filled username field with 'Rodrigo' on input[type='text'][id='userName']
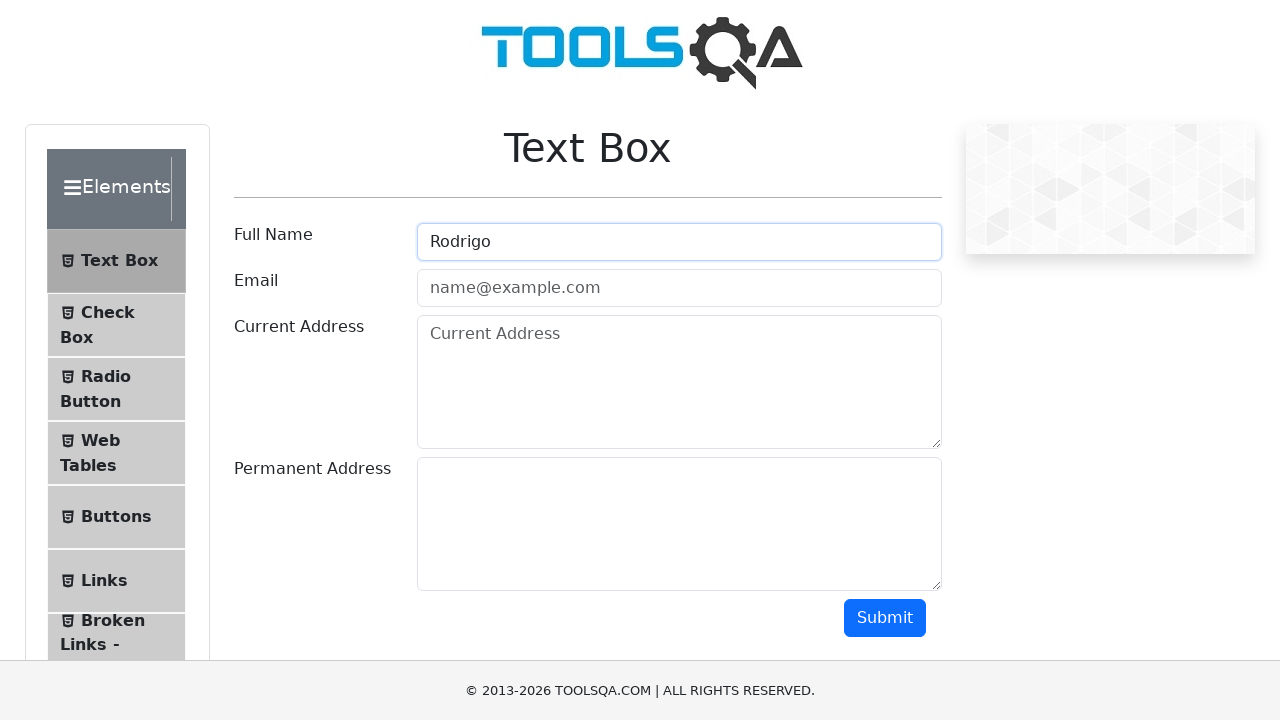

Filled email field with 'rodrigo@gmail.com' on #userEmail
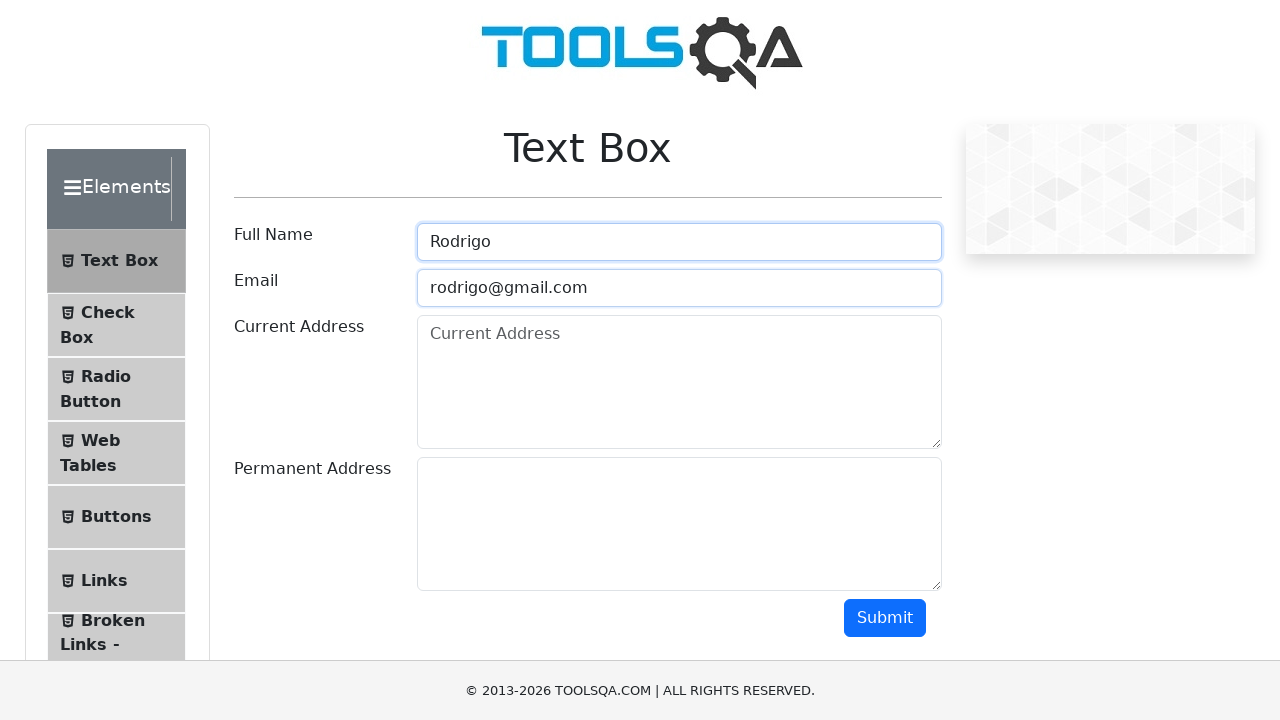

Filled current address field with 'Dirección 1234' on #currentAddress
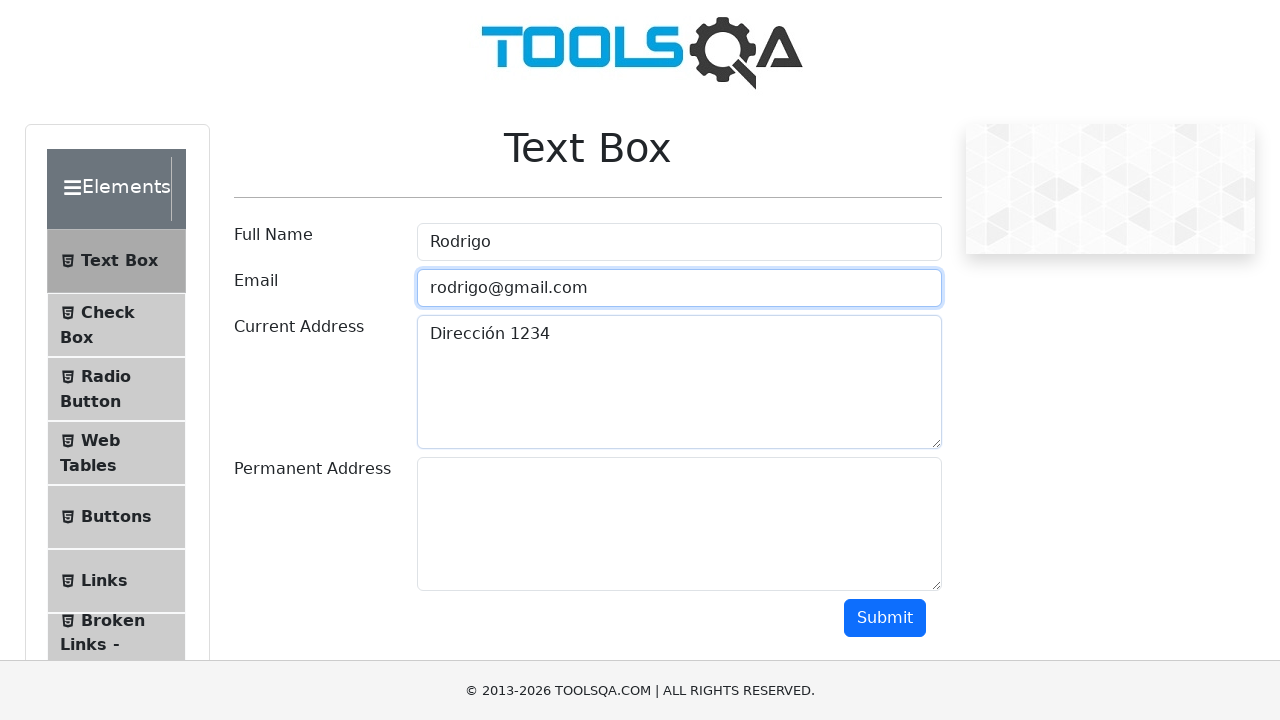

Filled permanent address field with 'Dirección 5678' on #permanentAddress
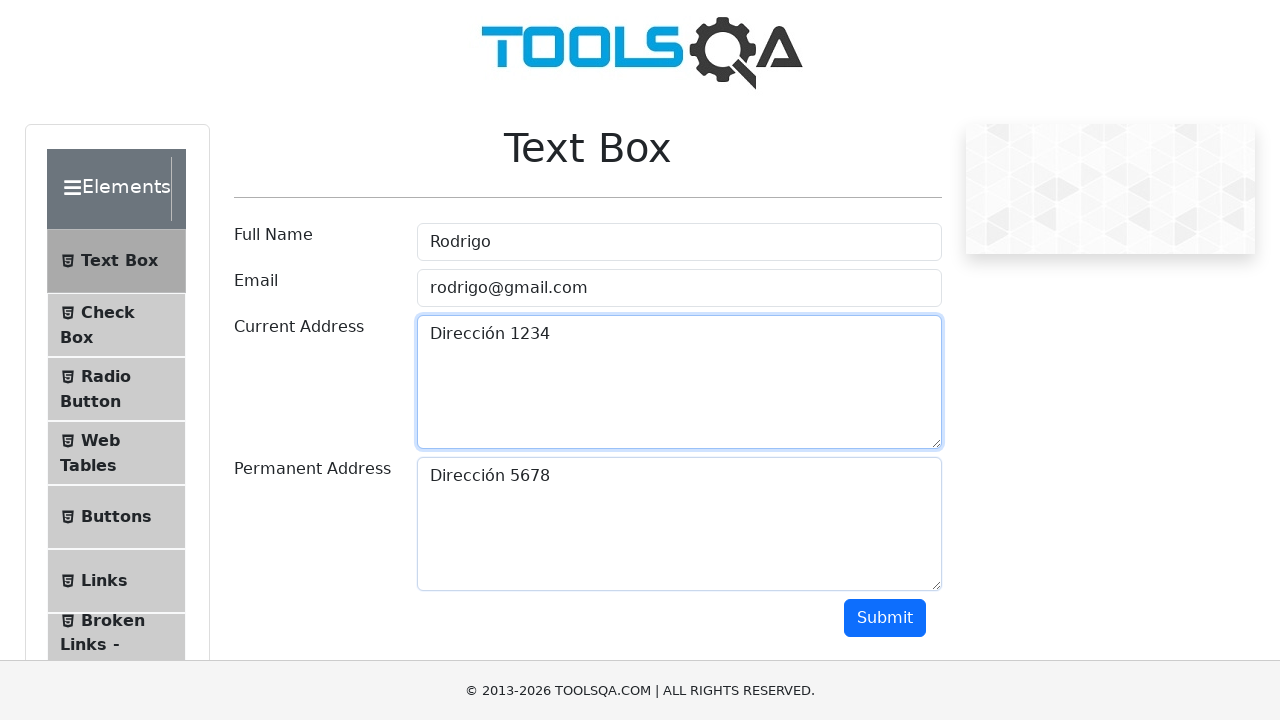

Scrolled down to make submit button visible
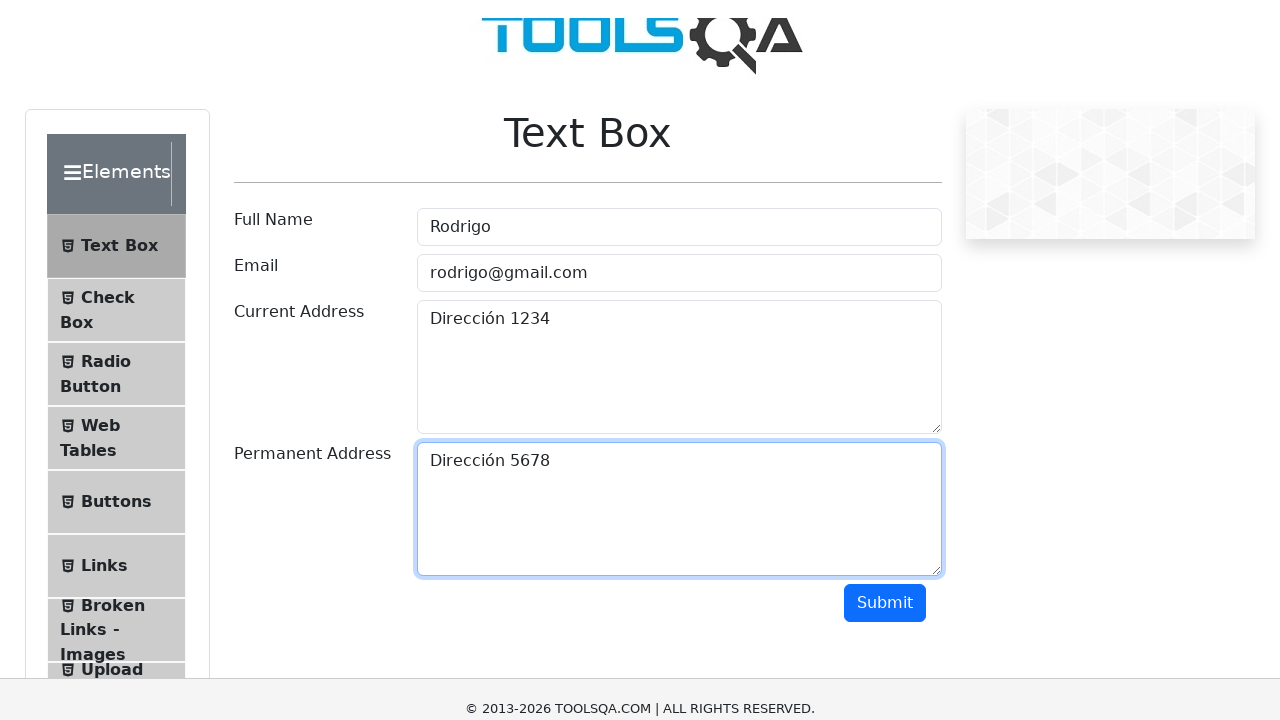

Clicked submit button to submit the form at (885, 258) on #submit
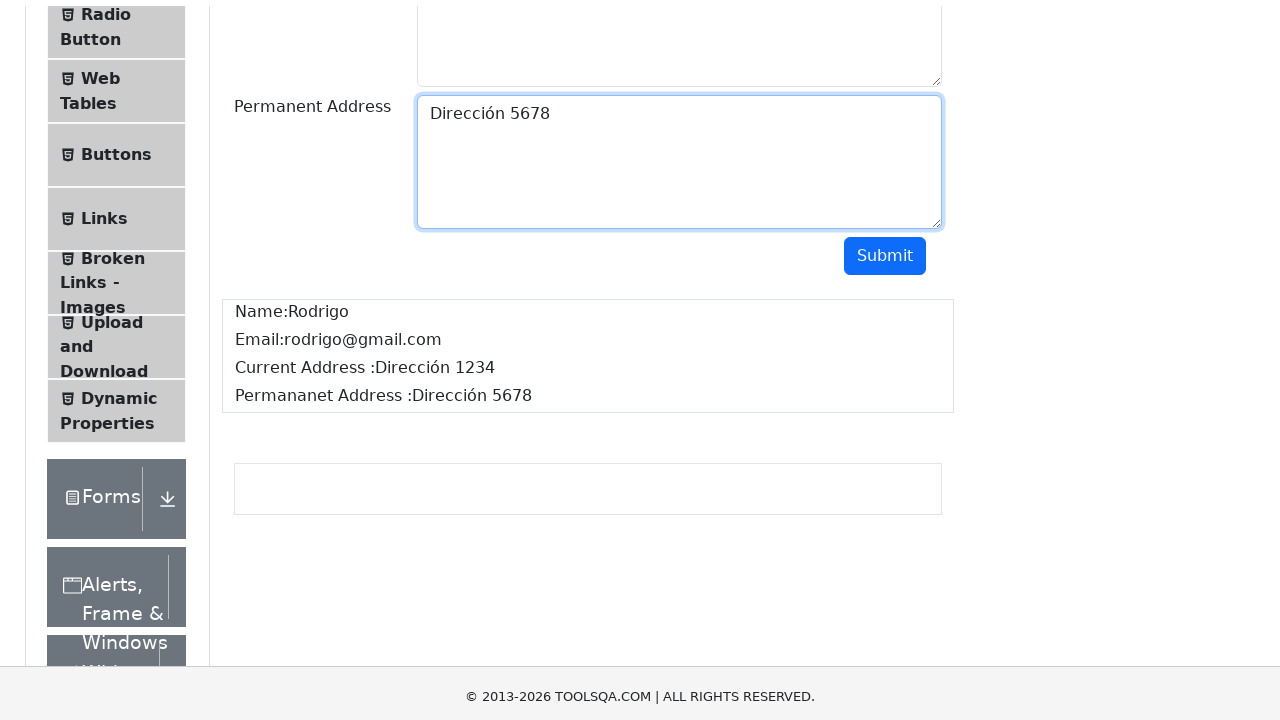

Form submission completed and output section loaded
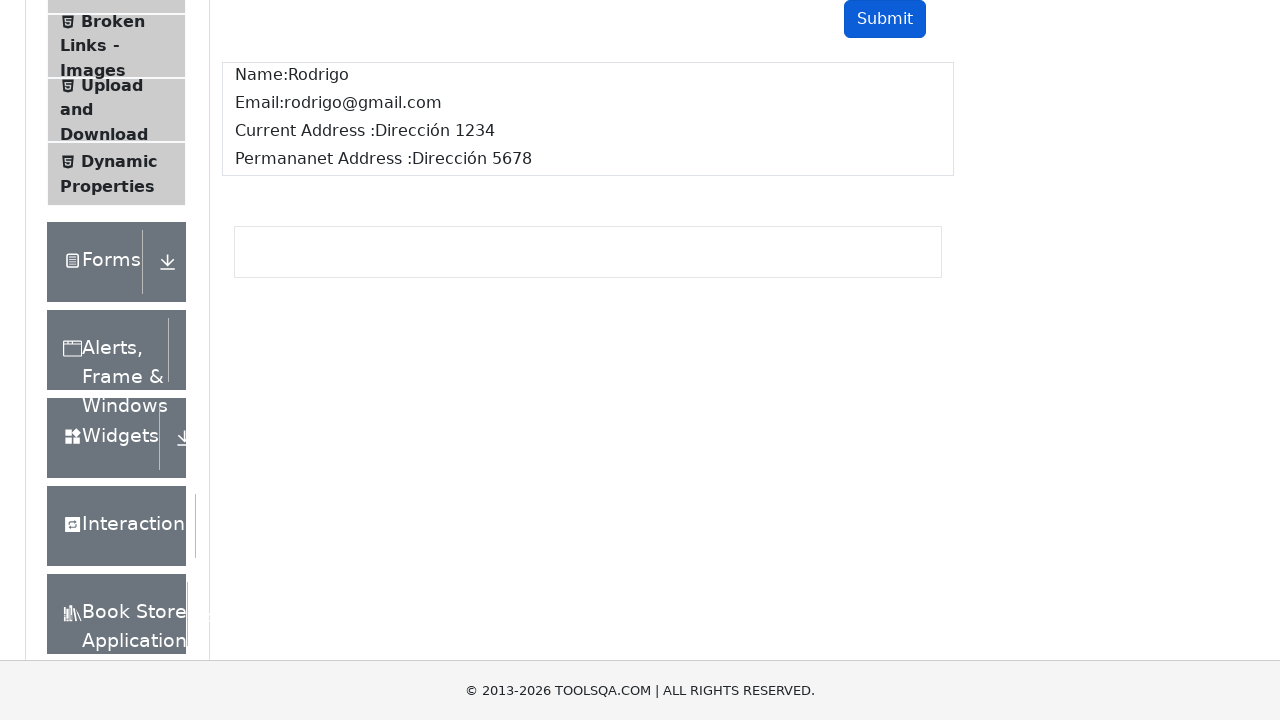

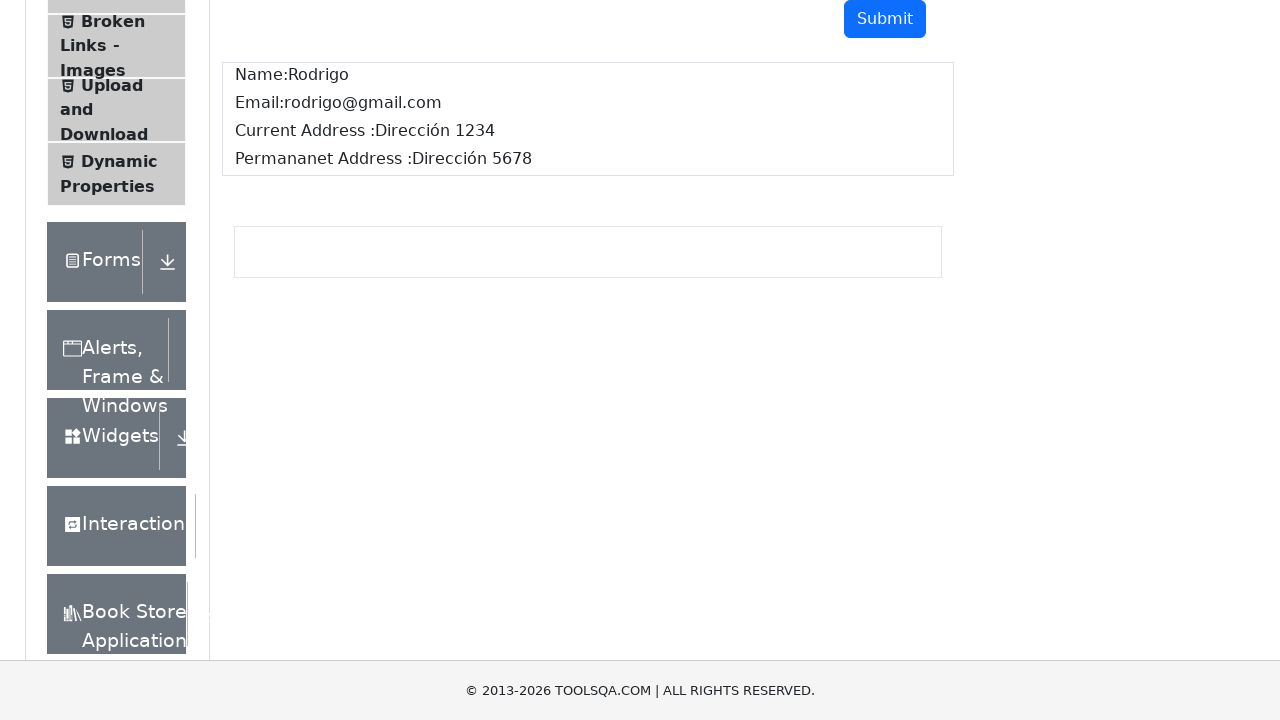